Tests checkbox interaction within an iframe on W3Schools - switches to iframe, selects checkboxes and submits form

Starting URL: https://www.w3schools.com/tags/tryit.asp?filename=tryhtml5_input_type_checkbox

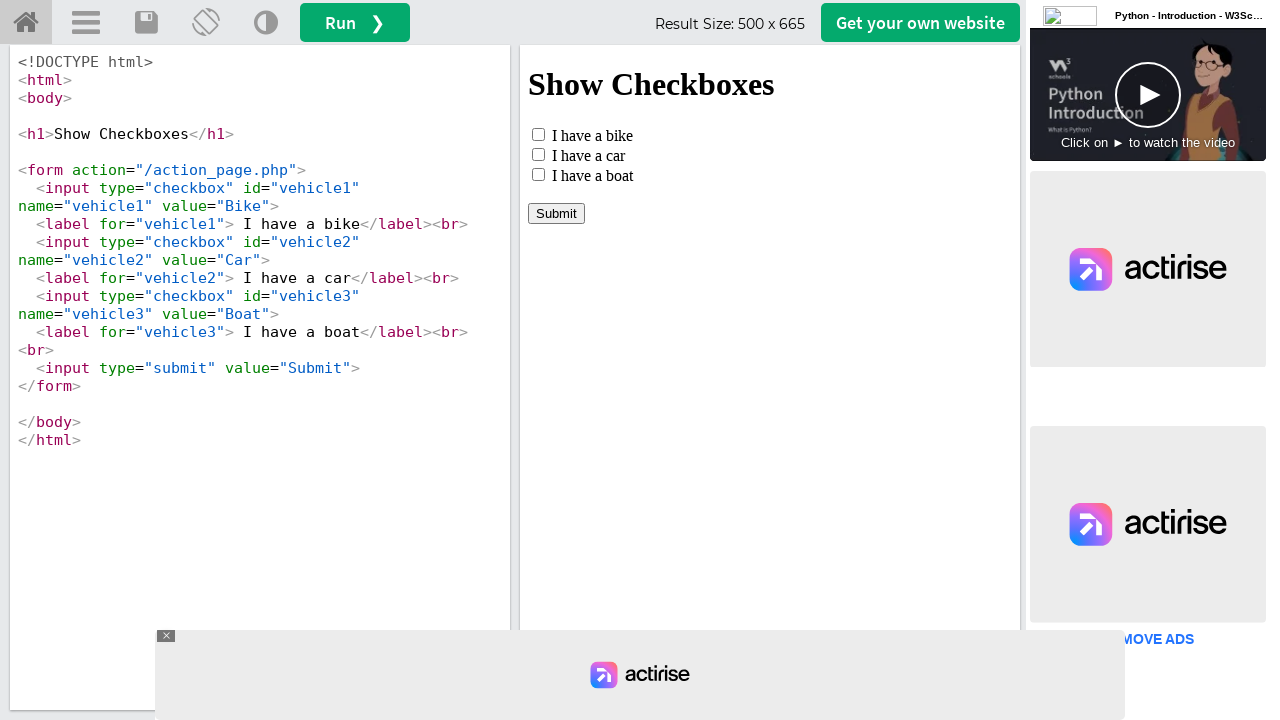

Located iframe with id 'iframeResult' containing the checkbox form
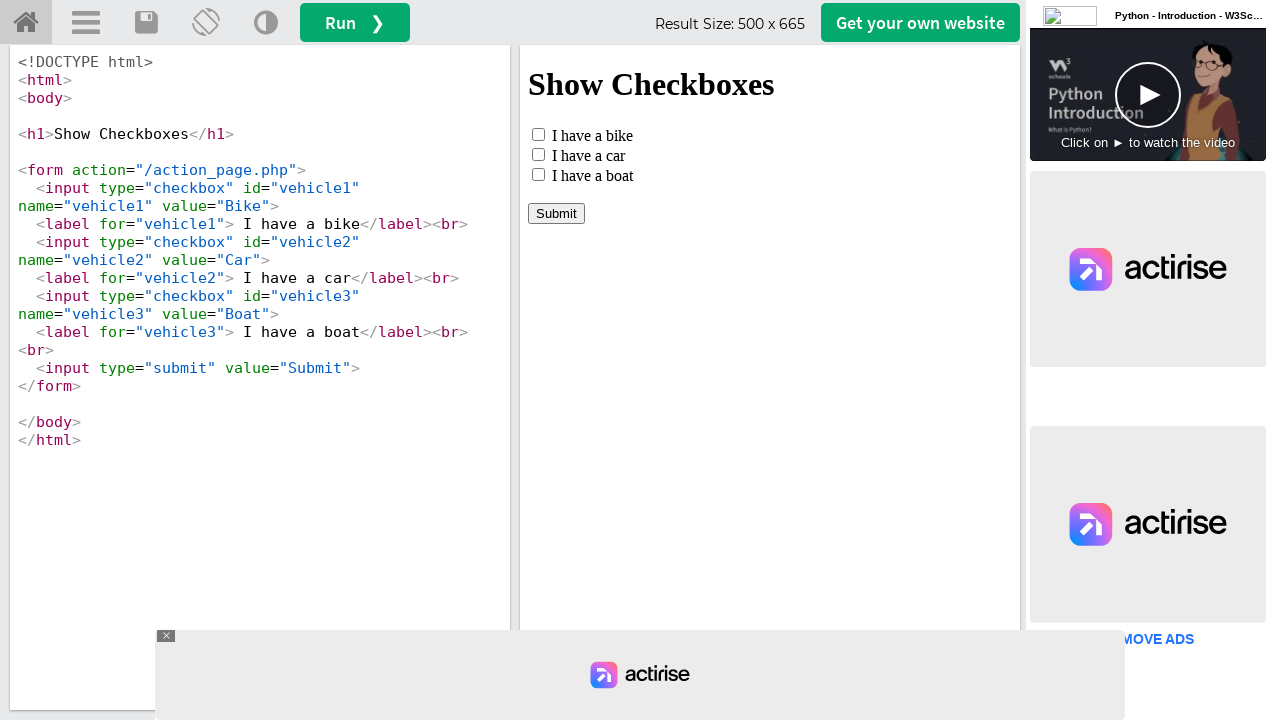

Clicked checkbox 1 (vehicle1) to select it at (538, 134) on #iframeResult >> internal:control=enter-frame >> #vehicle1
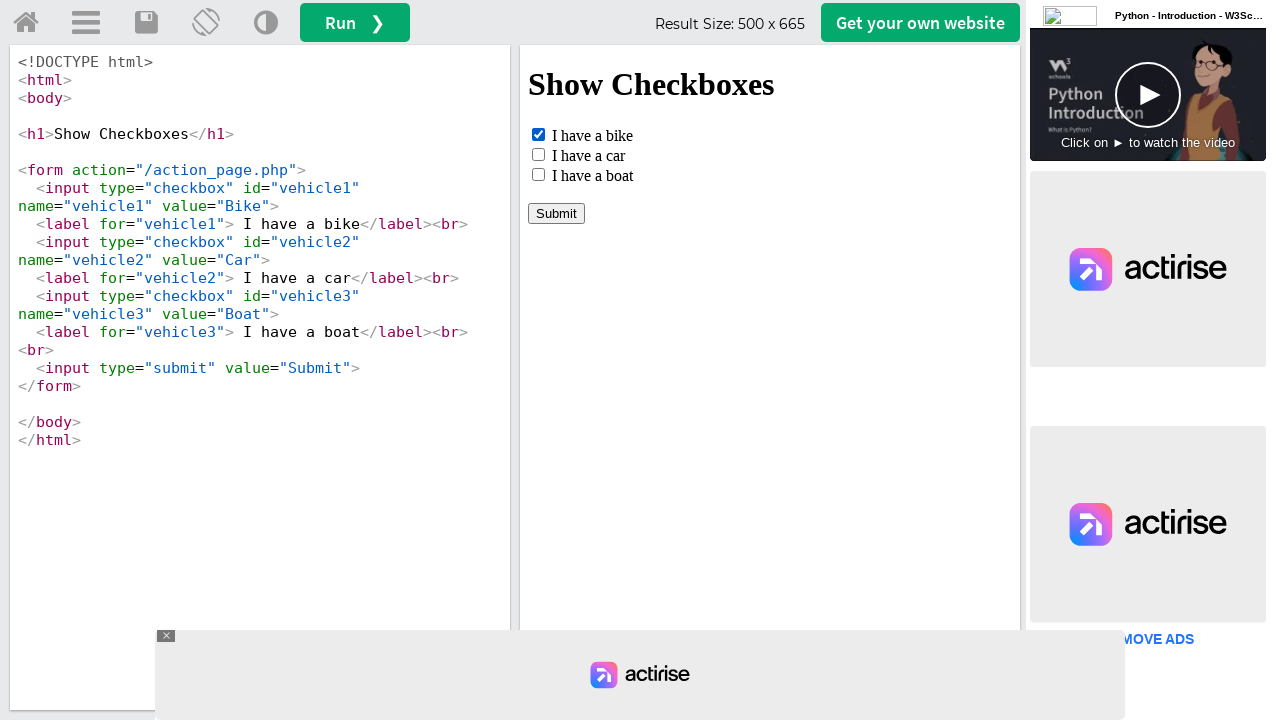

Clicked checkbox 3 (vehicle3) to select it at (538, 174) on #iframeResult >> internal:control=enter-frame >> #vehicle3
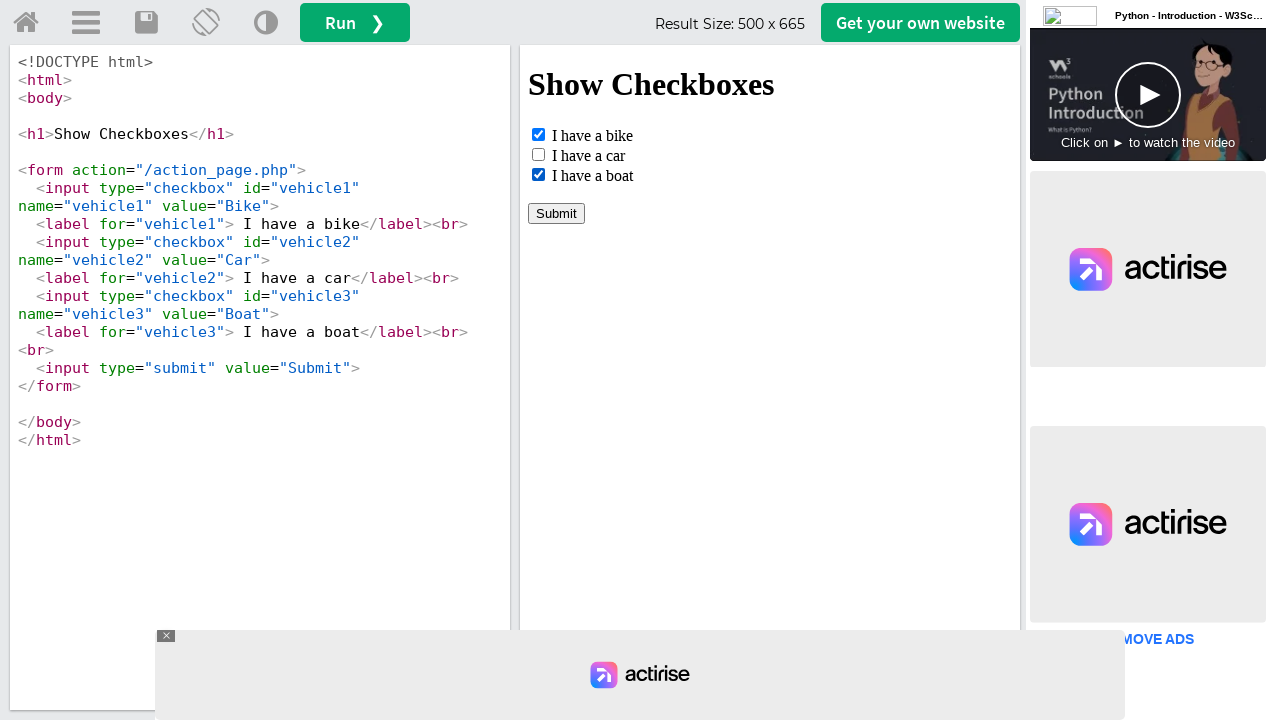

Clicked submit button to submit the form with selected checkboxes at (556, 213) on #iframeResult >> internal:control=enter-frame >> input[type='submit']
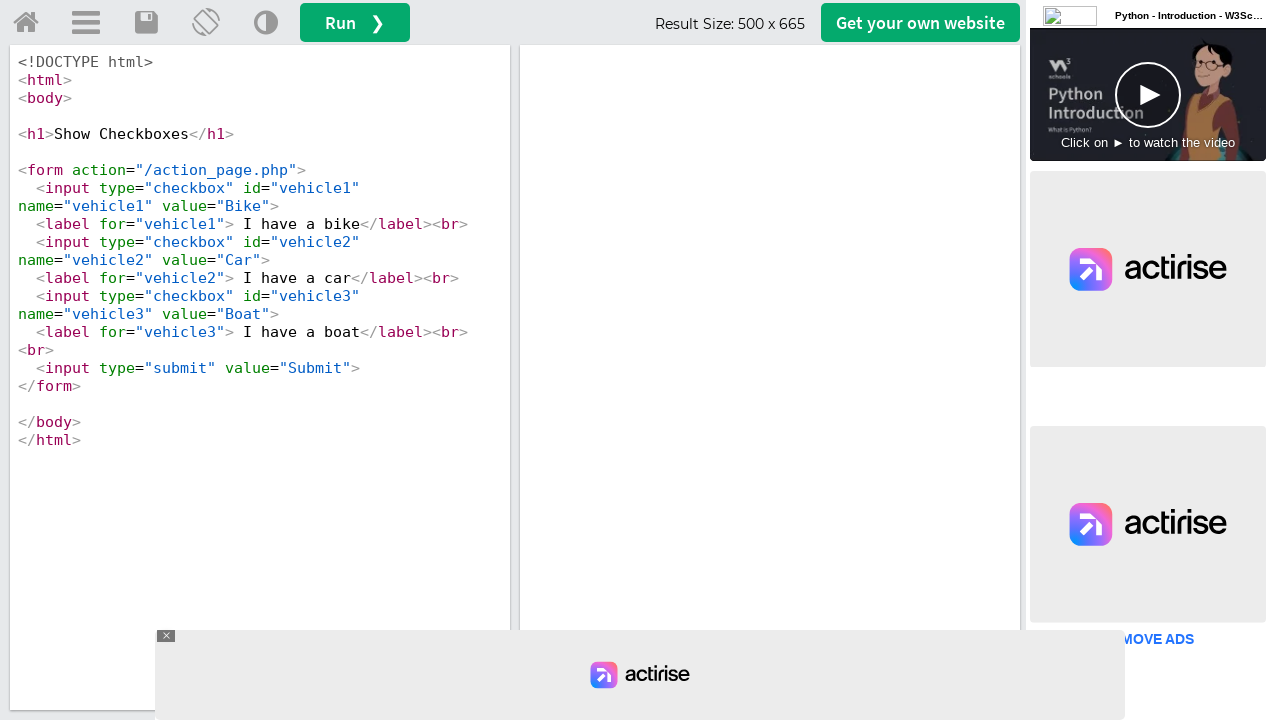

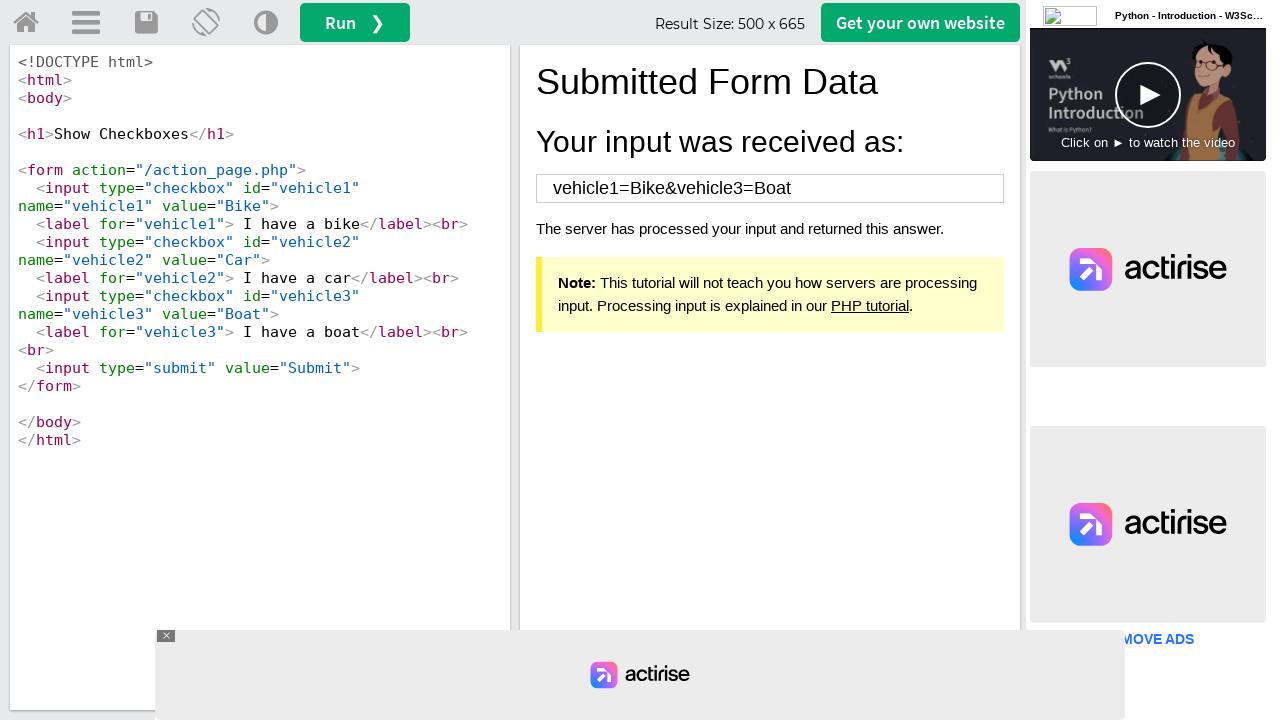